Tests selecting multiple items in a list by clicking and dragging from one item to another

Starting URL: http://jqueryui.com/demos/selectable/

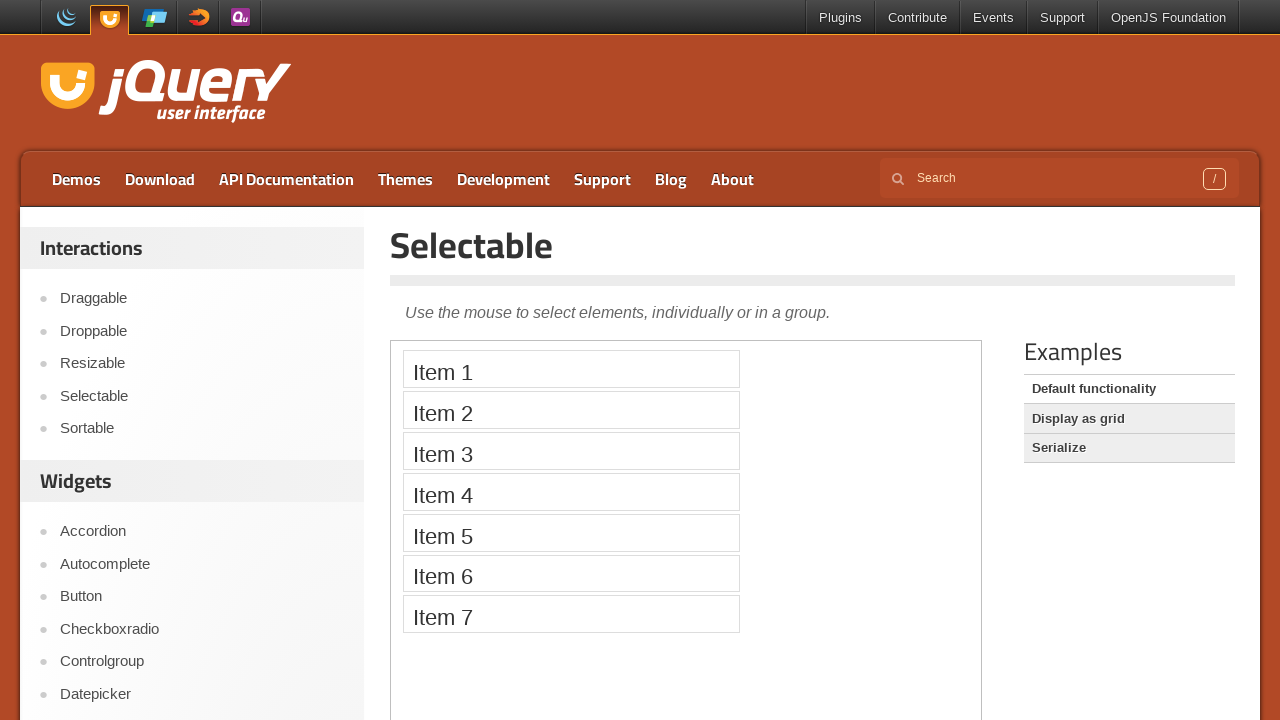

Located the demo iframe
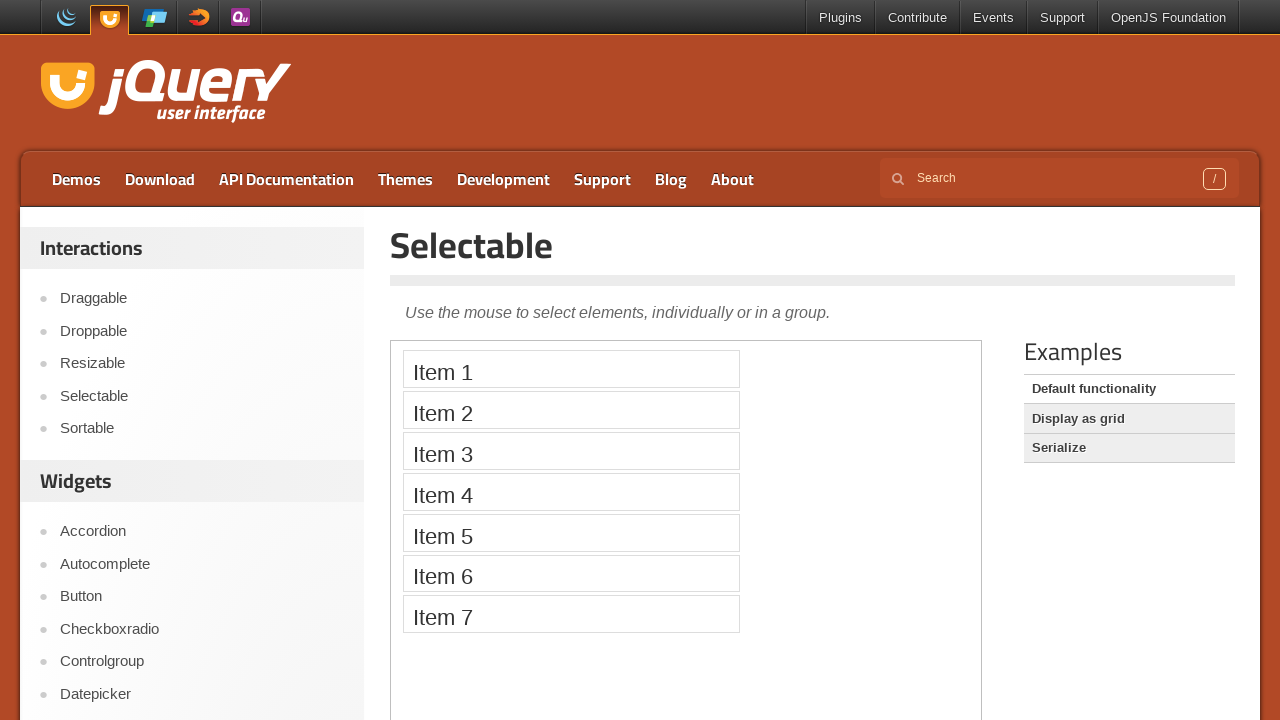

Located all list items in the selectable list
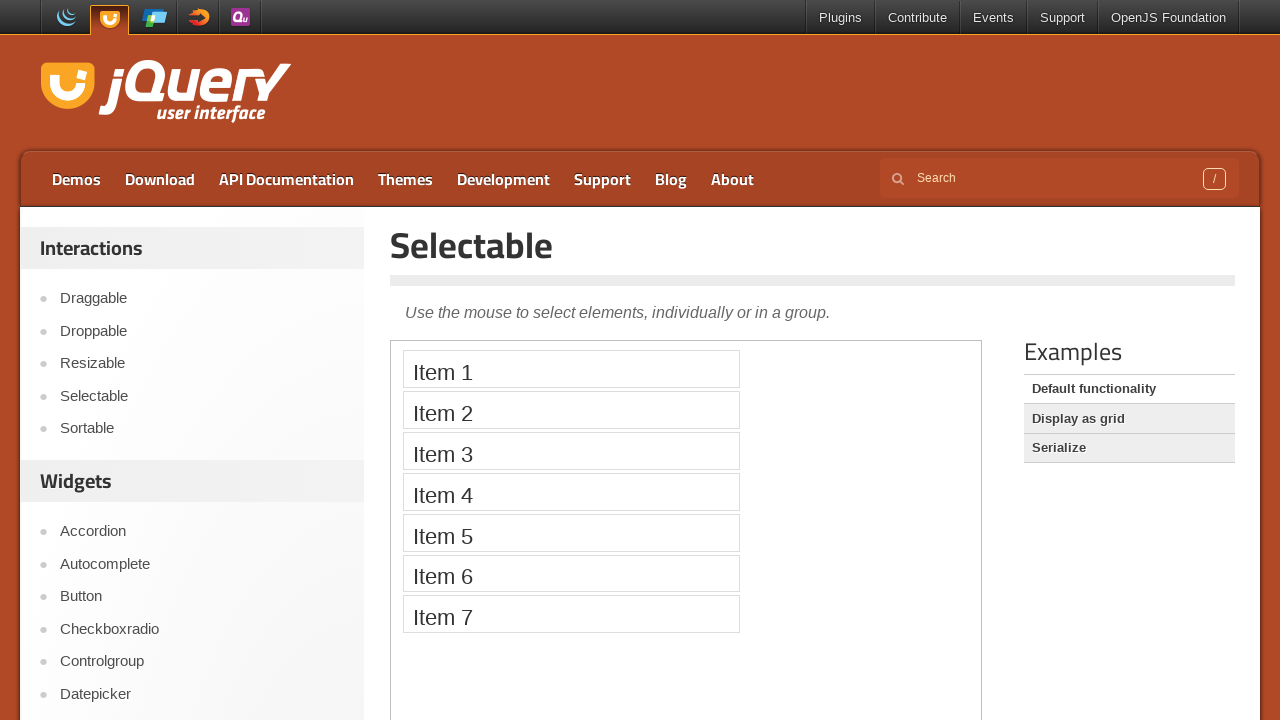

Located the second item in the list
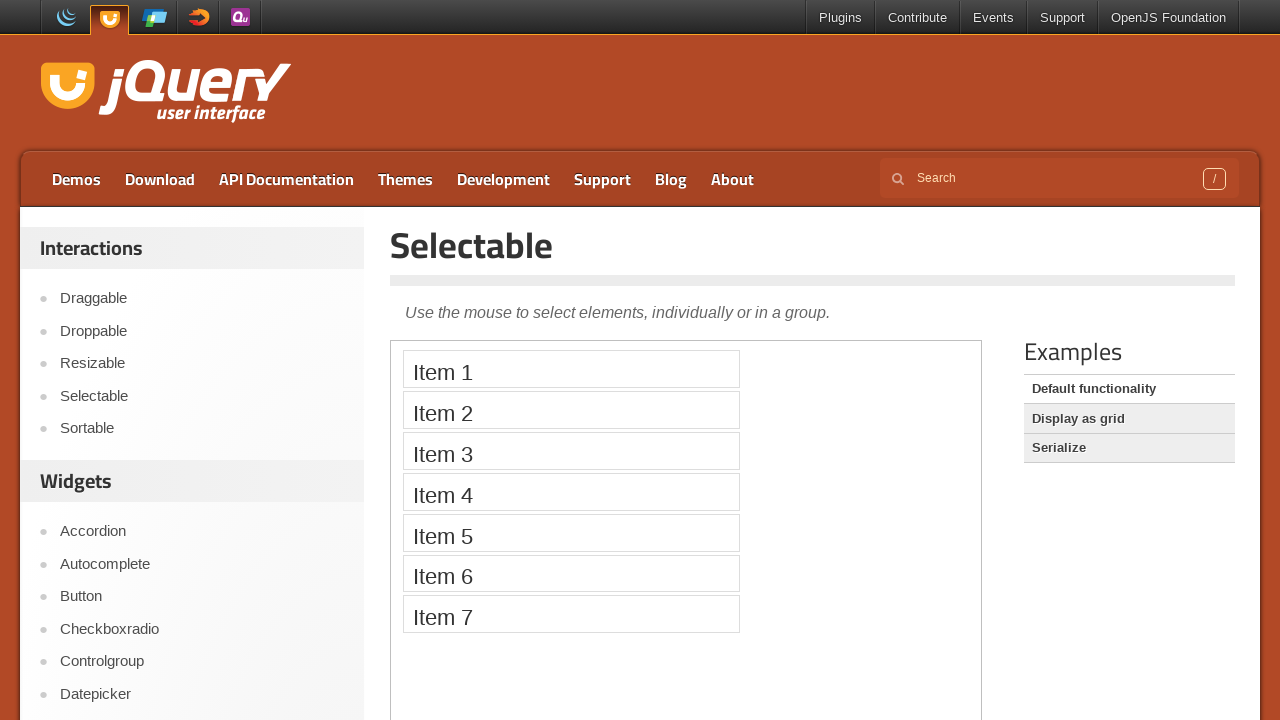

Located the third item in the list
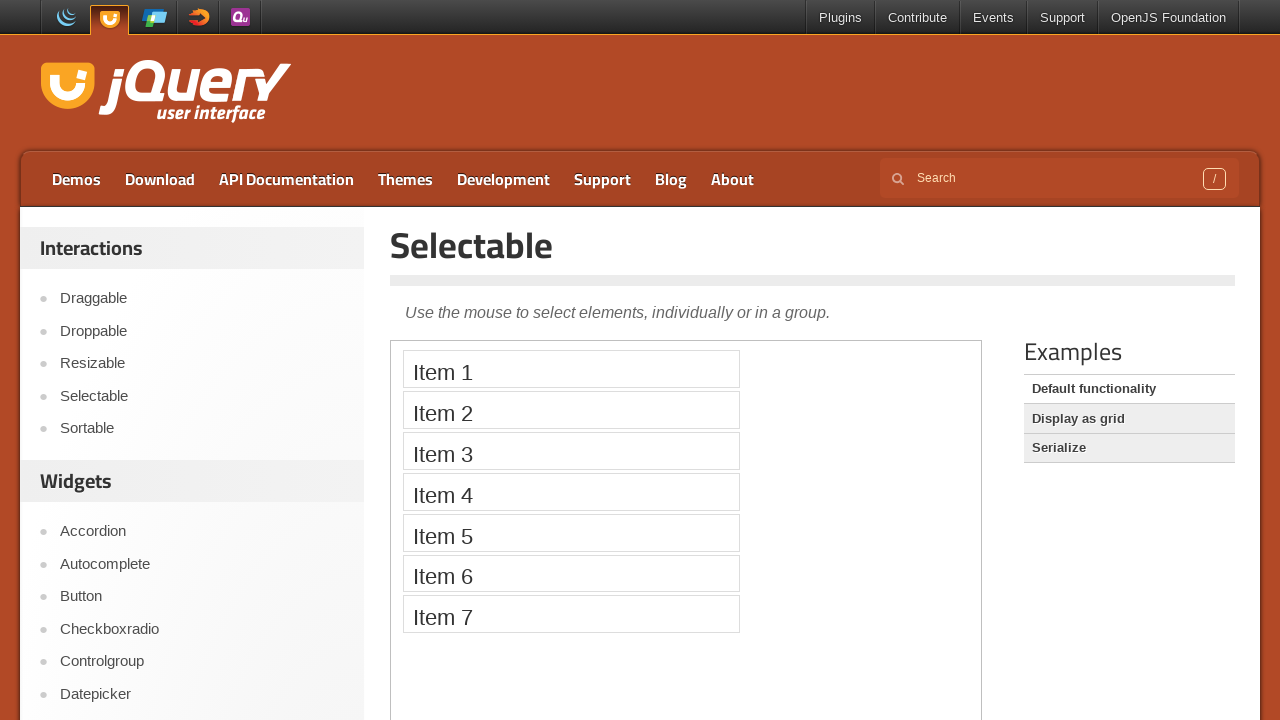

Dragged from second item to third item to select multiple items at (571, 451)
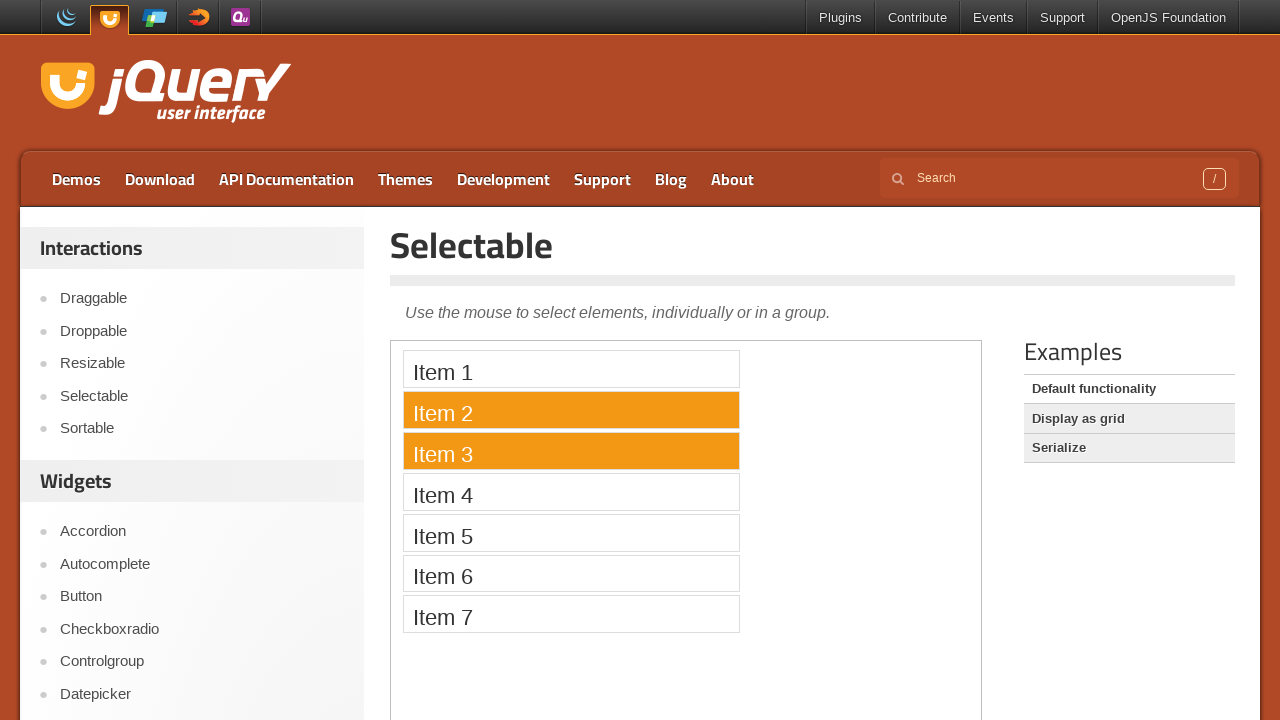

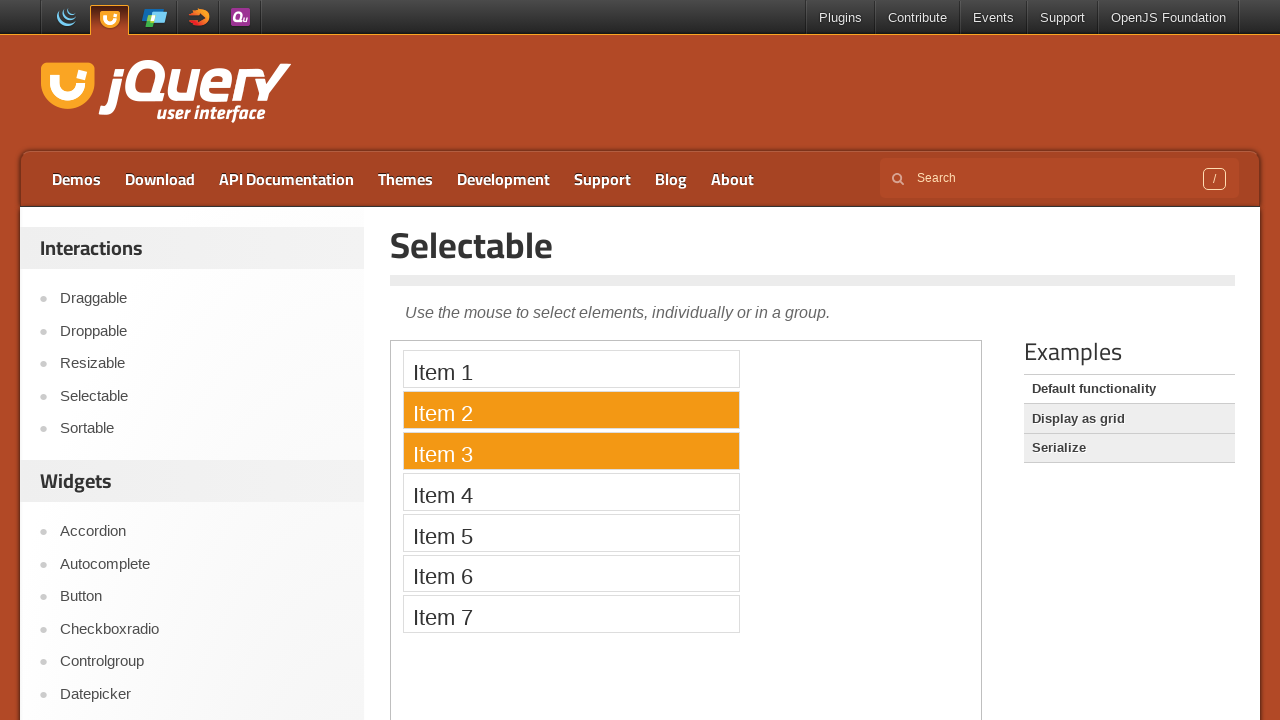